Tests mouse moveTo functionality by hovering over an element and verifying the mouse position is tracked

Starting URL: http://guinea-pig.webdriver.io/pointer.html

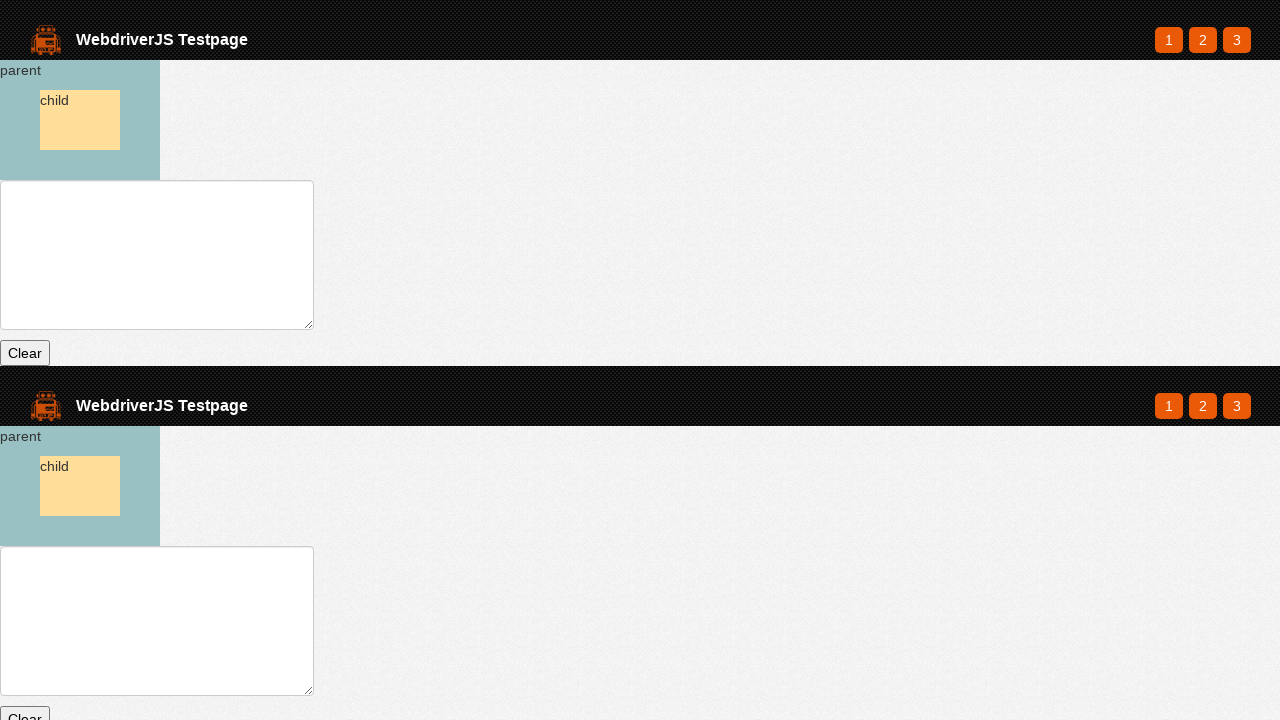

Waited for parent element to load
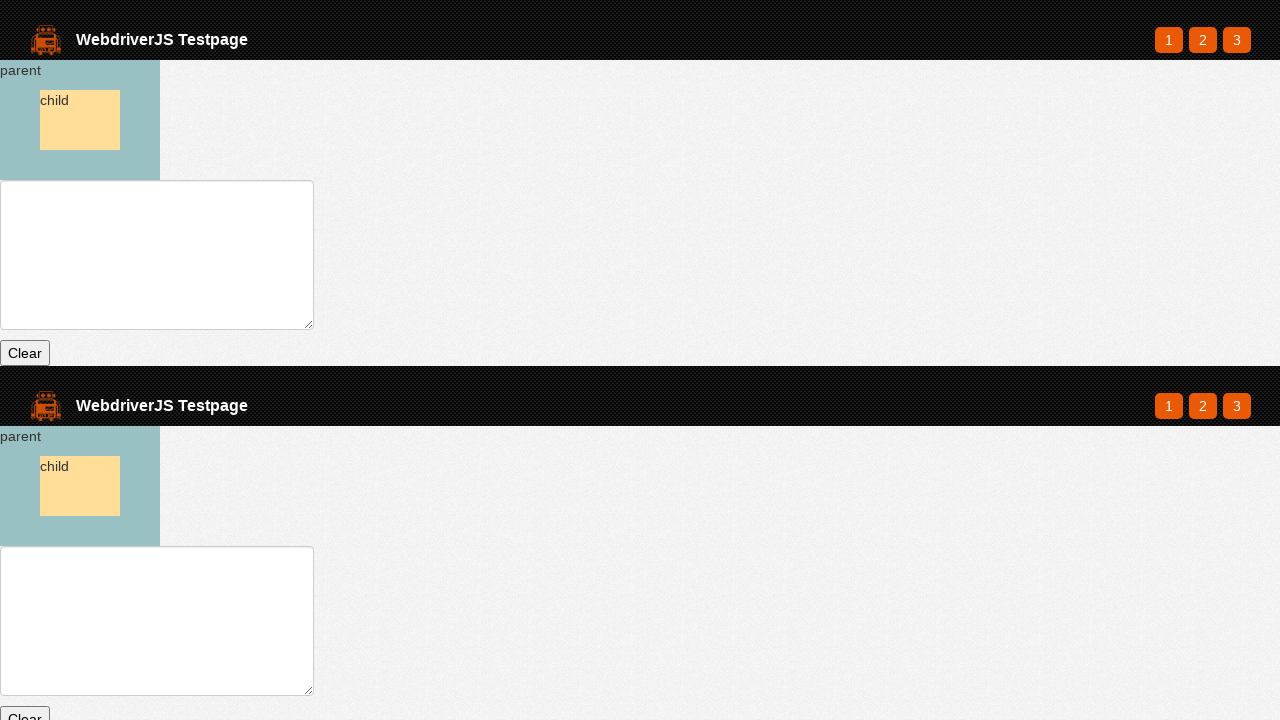

Hovered over parent element to track mouse position at (80, 120) on #parent
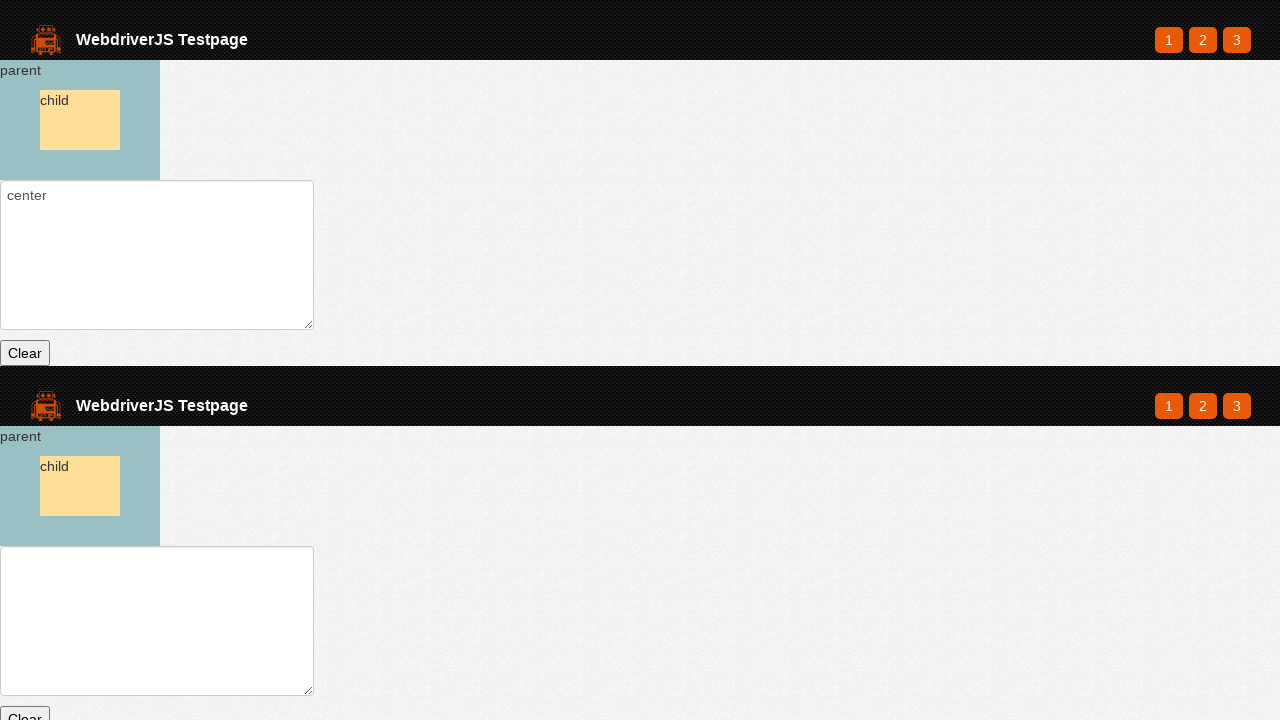

Retrieved text input value to verify mouse position
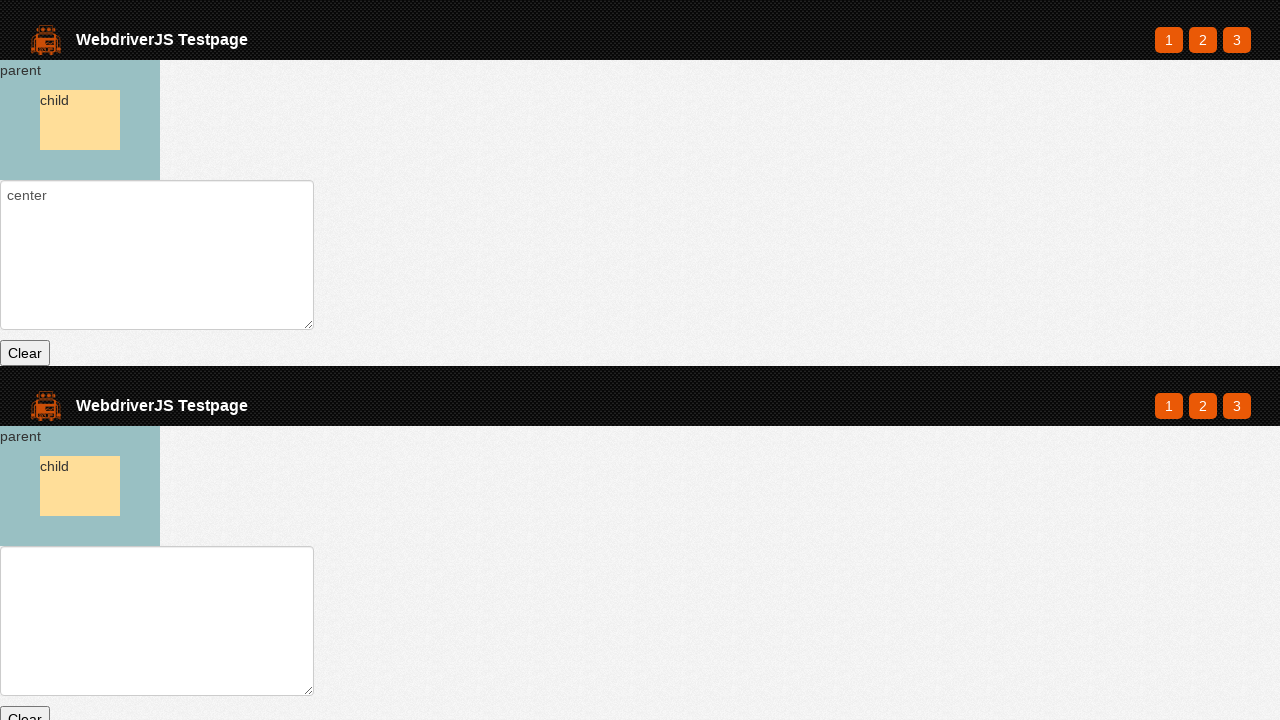

Asserted that mouse position shows 'center' as expected
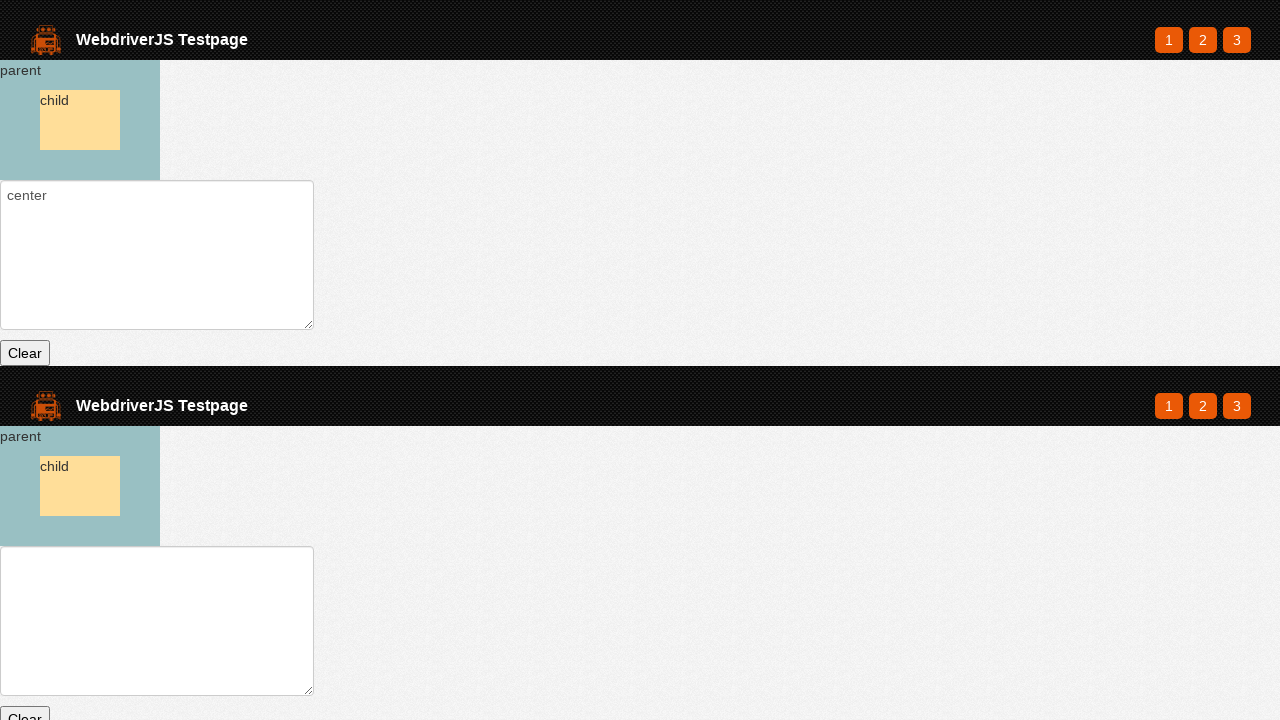

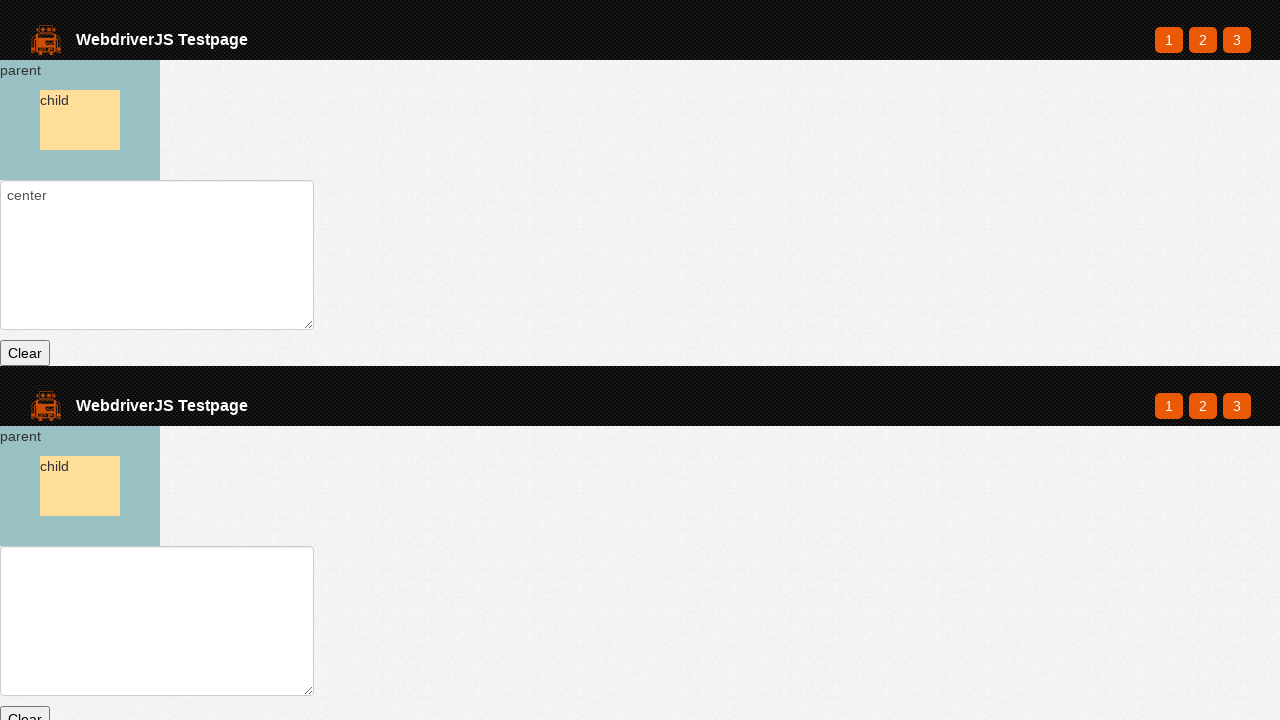